Tests JavaScript alert handling by filling a name field, triggering an alert via button click, accepting it, then triggering a confirm dialog and accepting that as well.

Starting URL: https://rahulshettyacademy.com/AutomationPractice/

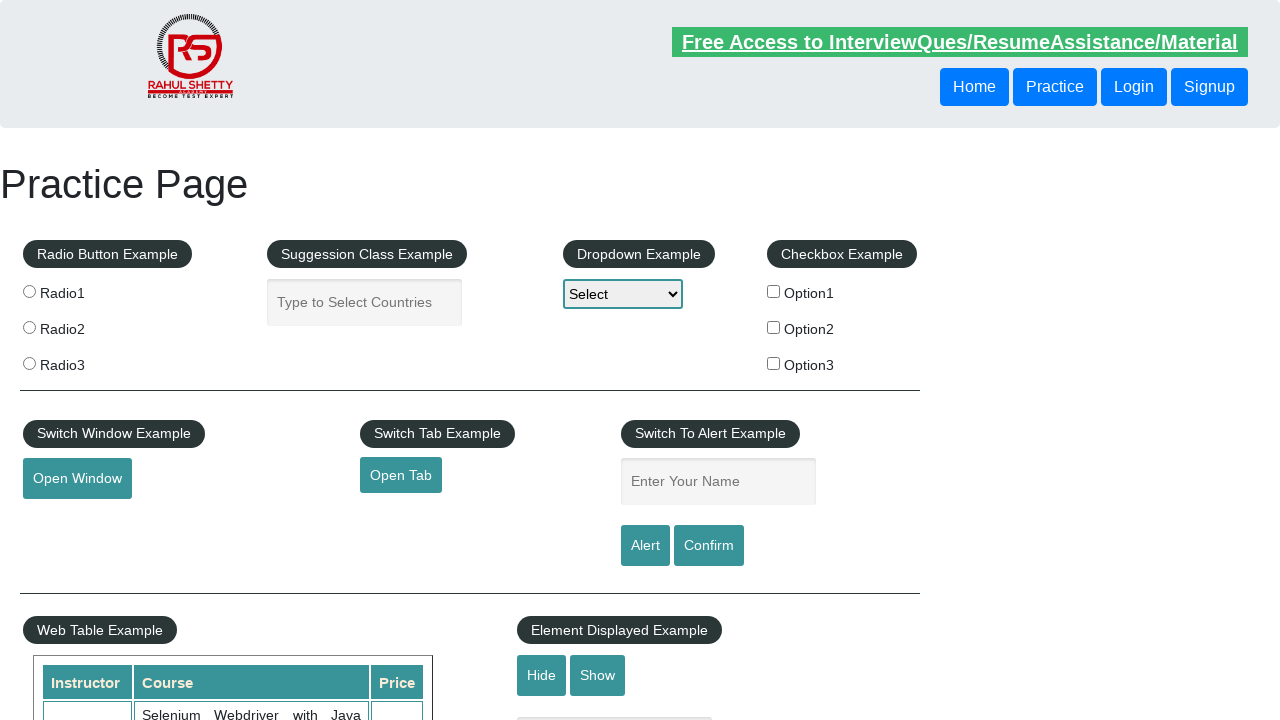

Filled name field with 'yogesh' on #name
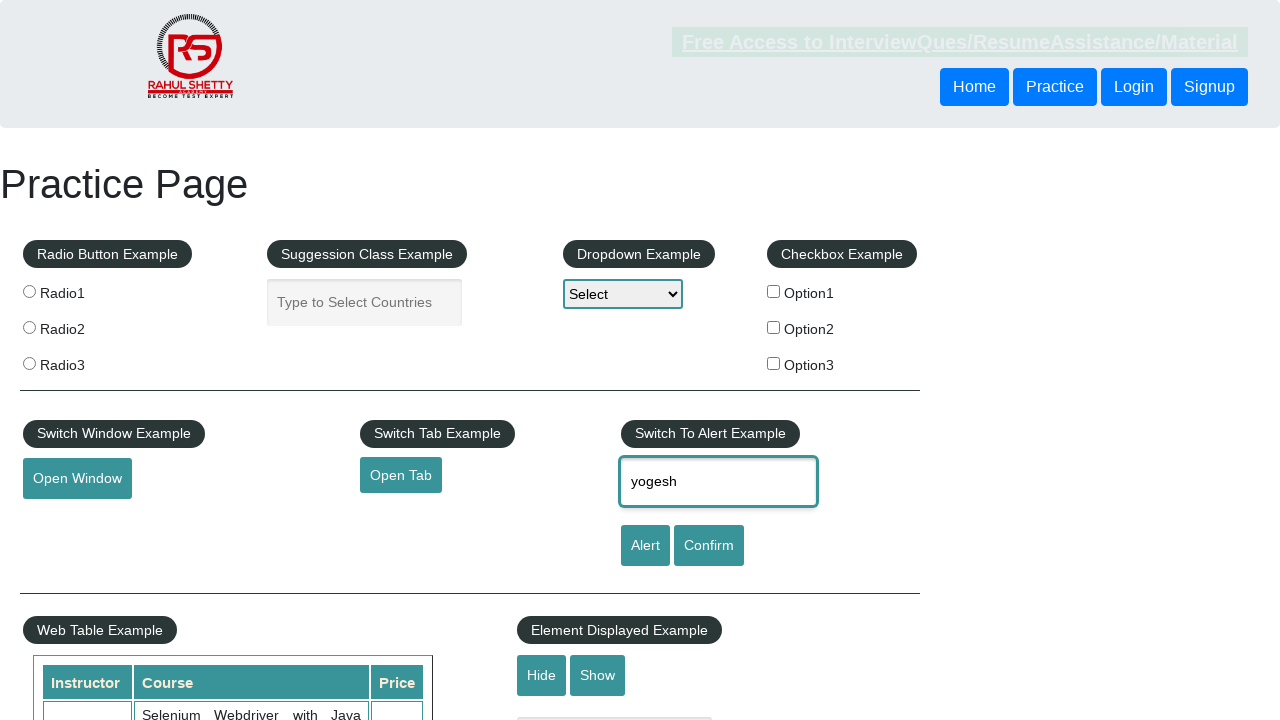

Clicked alert button to trigger JavaScript alert at (645, 546) on #alertbtn
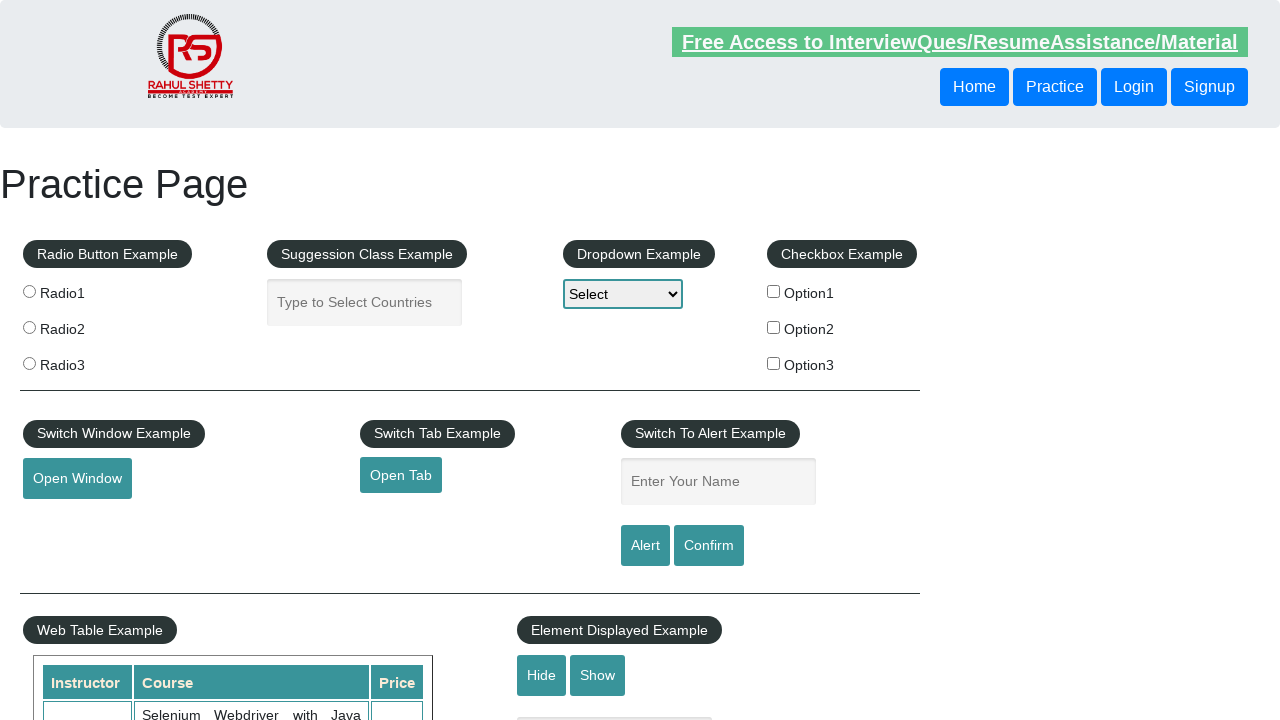

Set up alert dialog handler
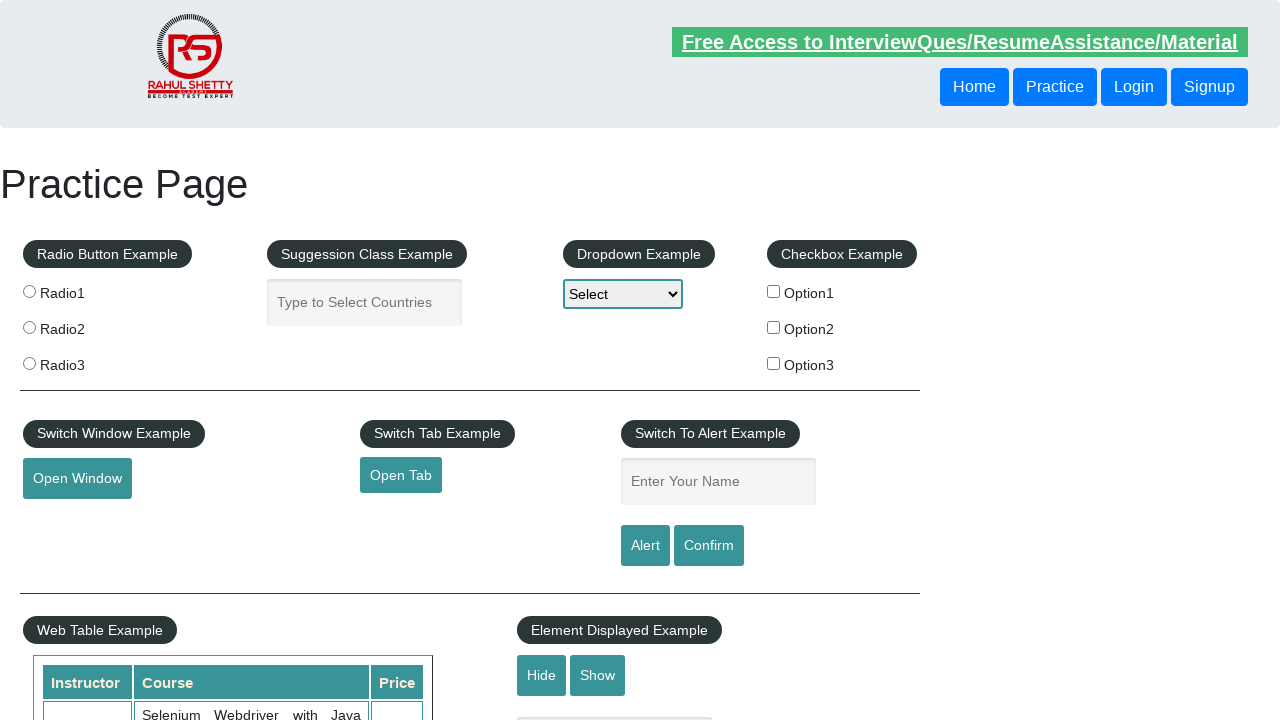

Configured dialog handler to accept dialogs
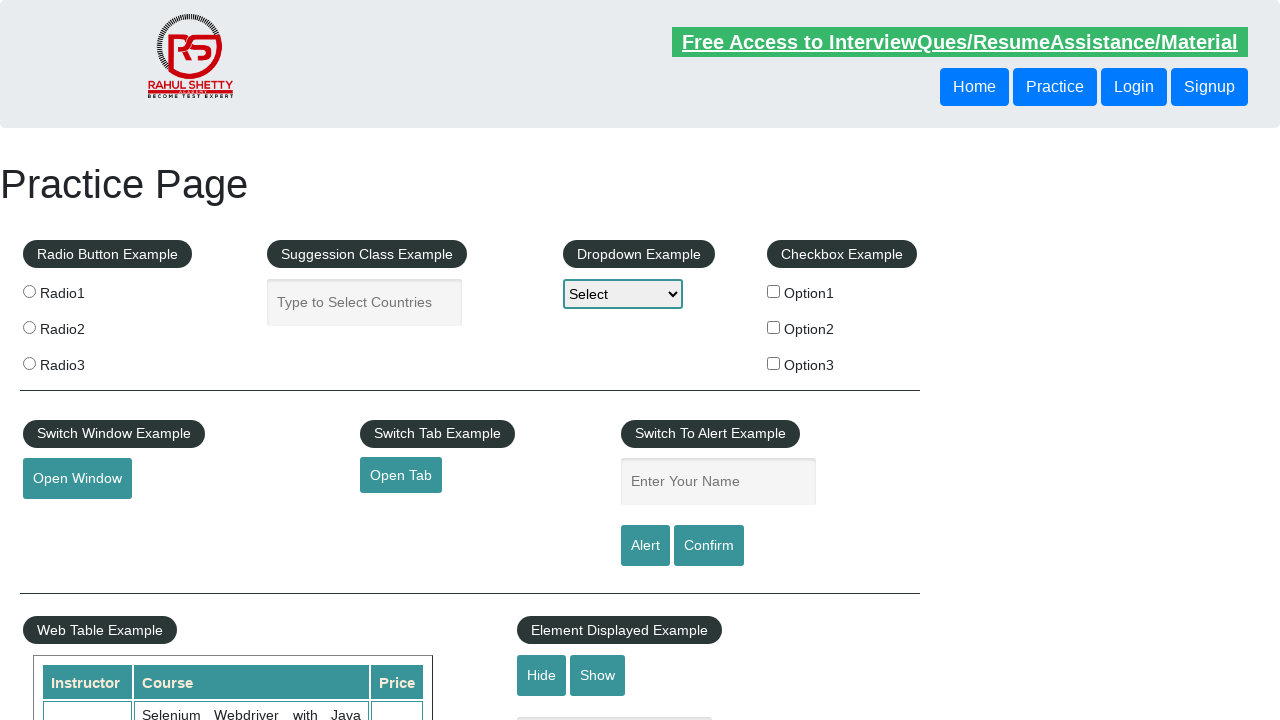

Clicked alert button to trigger alert dialog at (645, 546) on #alertbtn
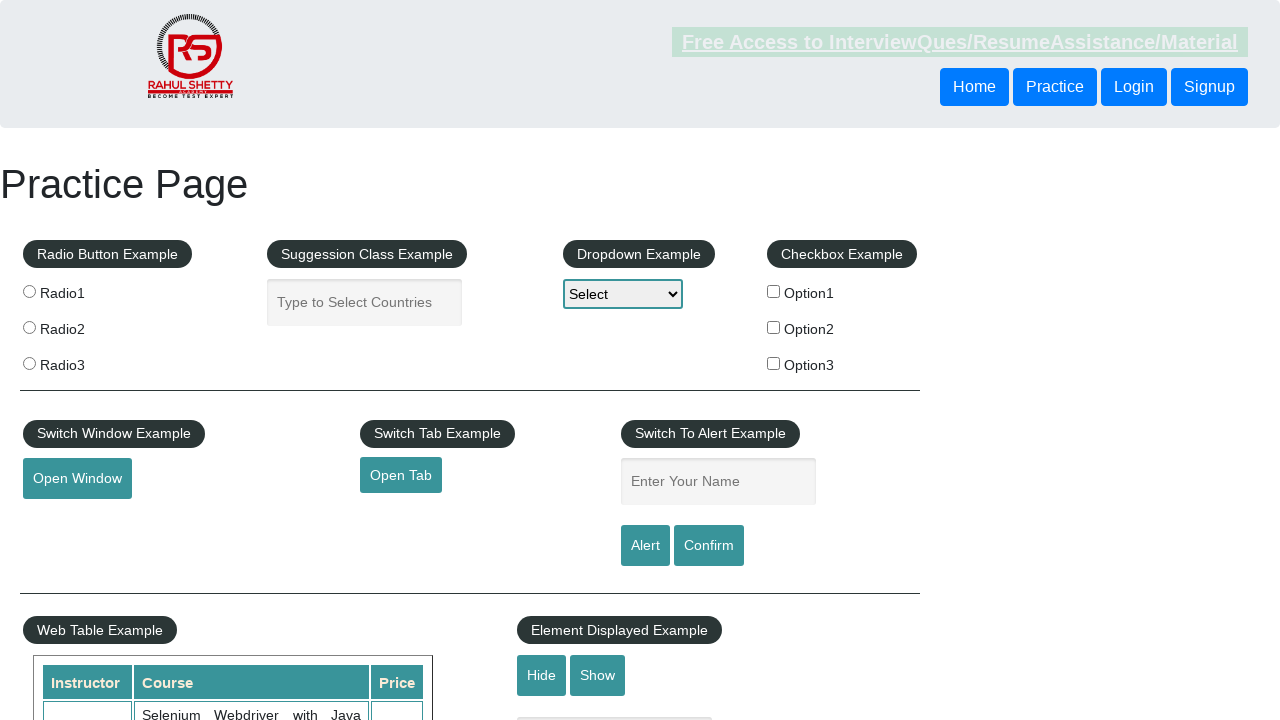

Waited 500ms for alert to be processed
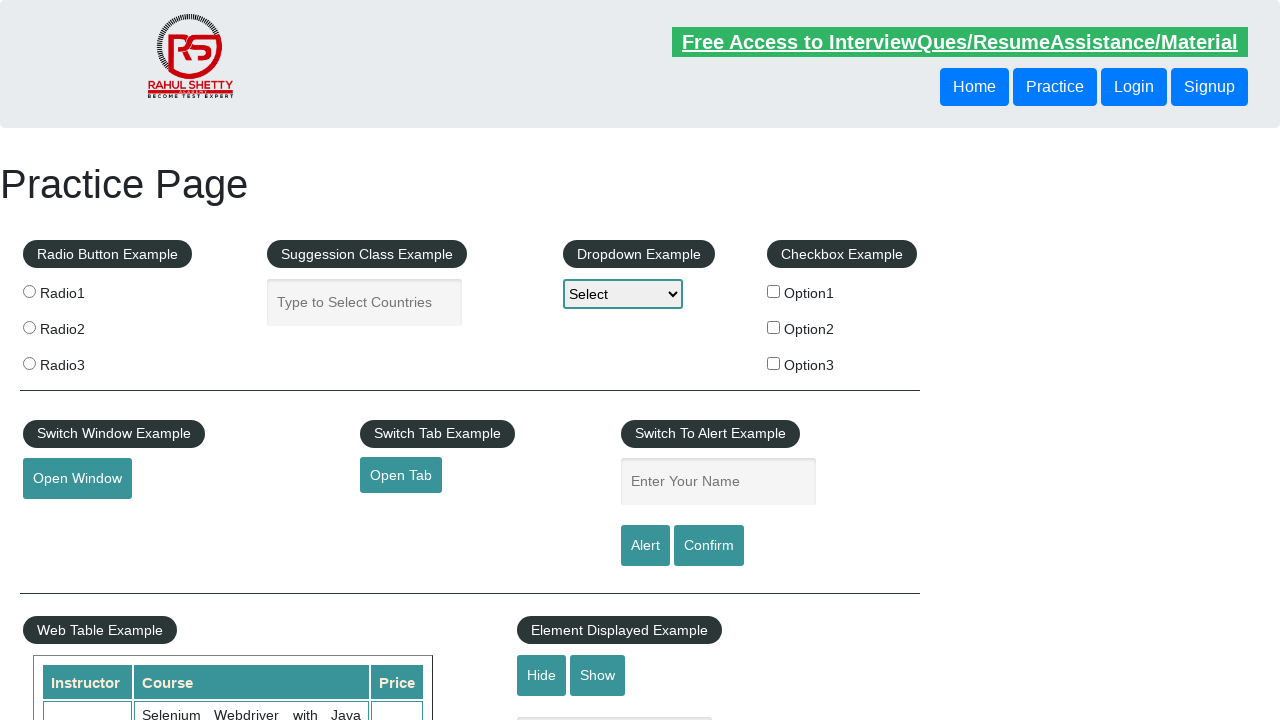

Clicked confirm button to trigger confirm dialog at (709, 546) on #confirmbtn
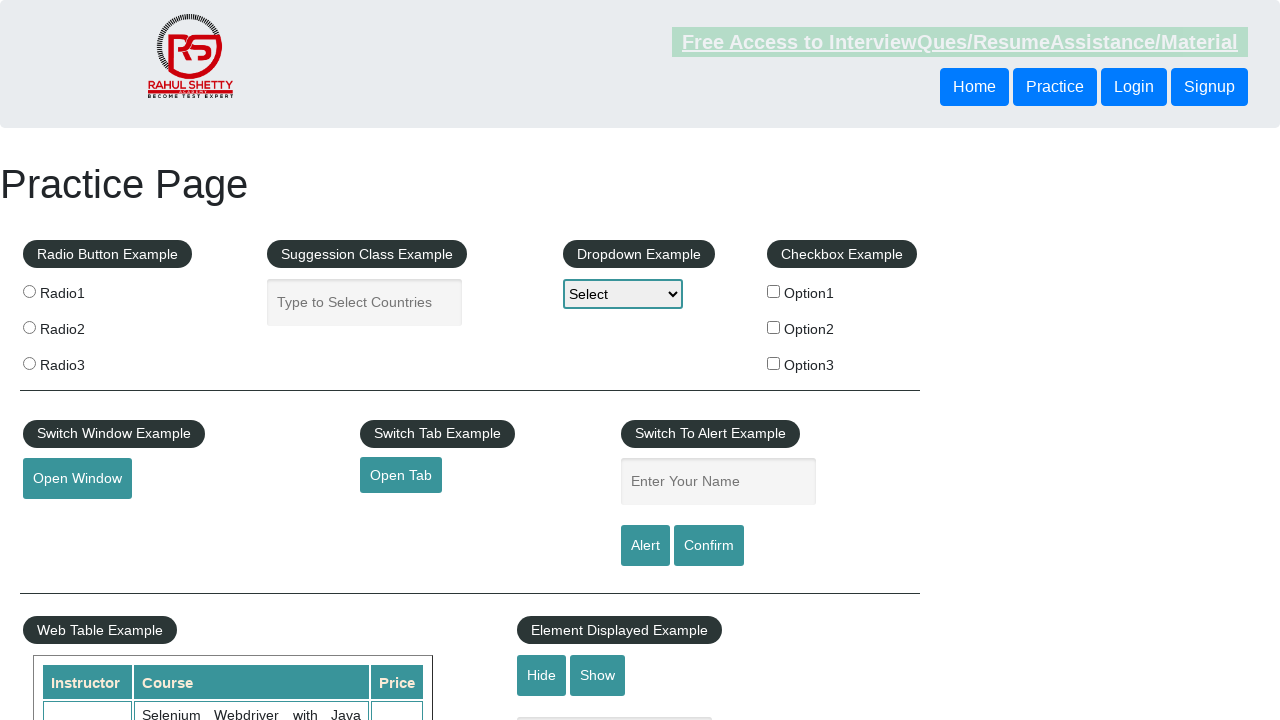

Waited 500ms for confirm dialog to be processed
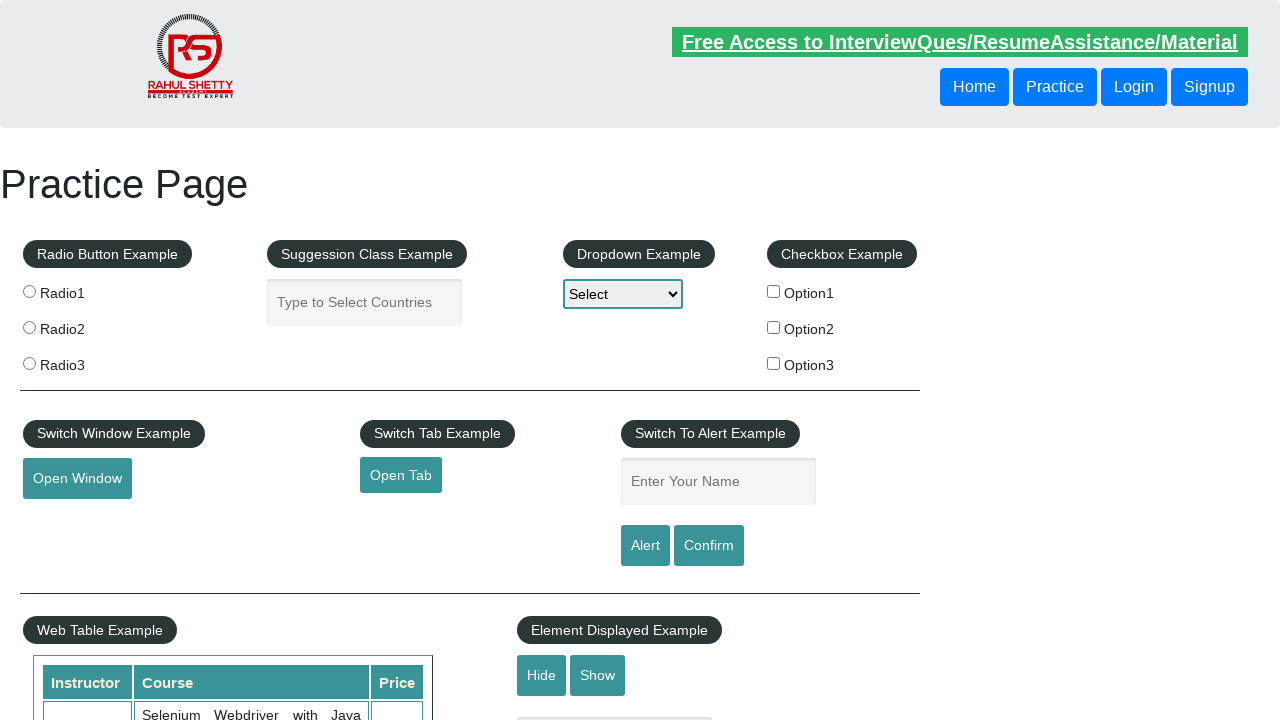

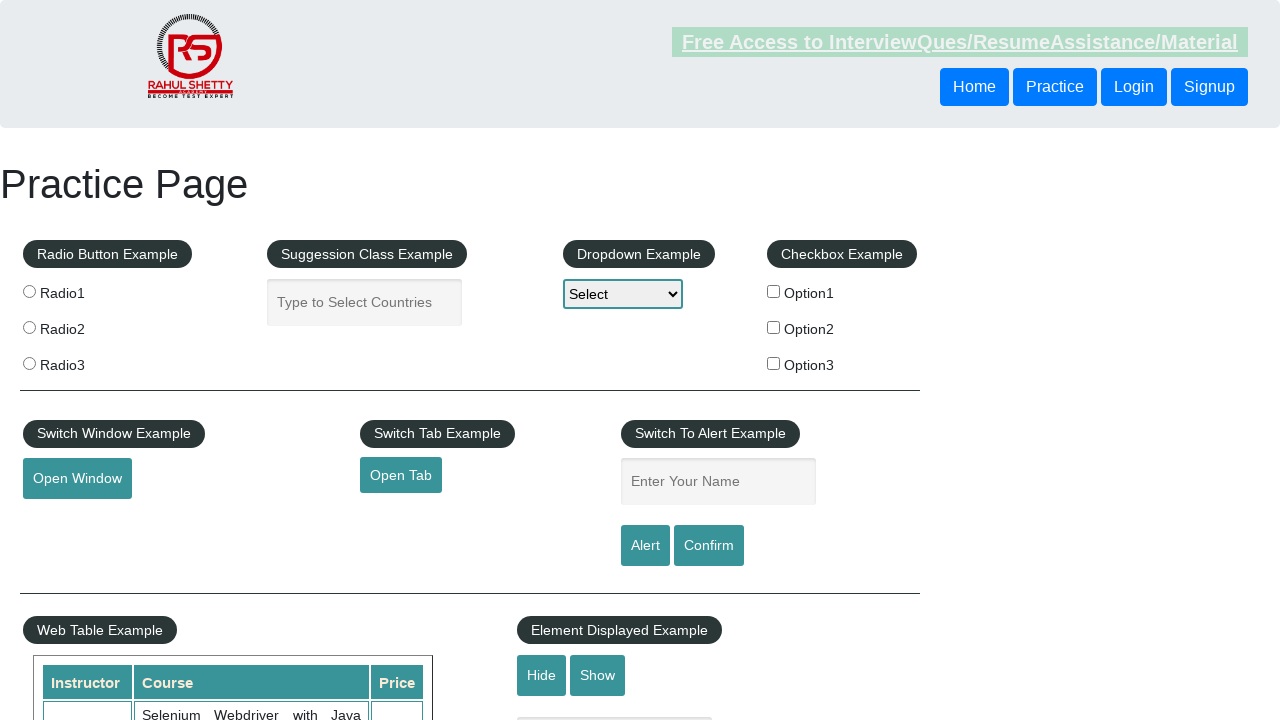